Tests iframe interaction by navigating to an iframe page, switching to the iframe context, and verifying text content inside the iframe

Starting URL: http://the-internet.herokuapp.com/frames

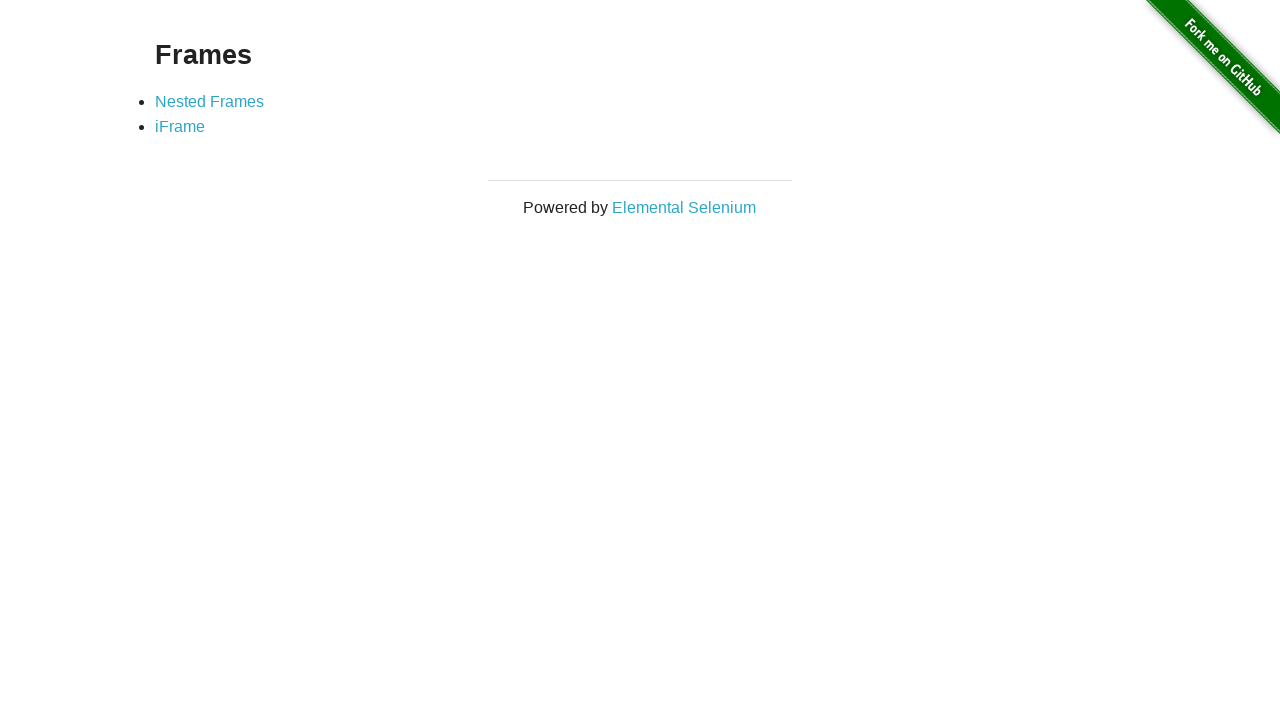

Navigated to frames test page
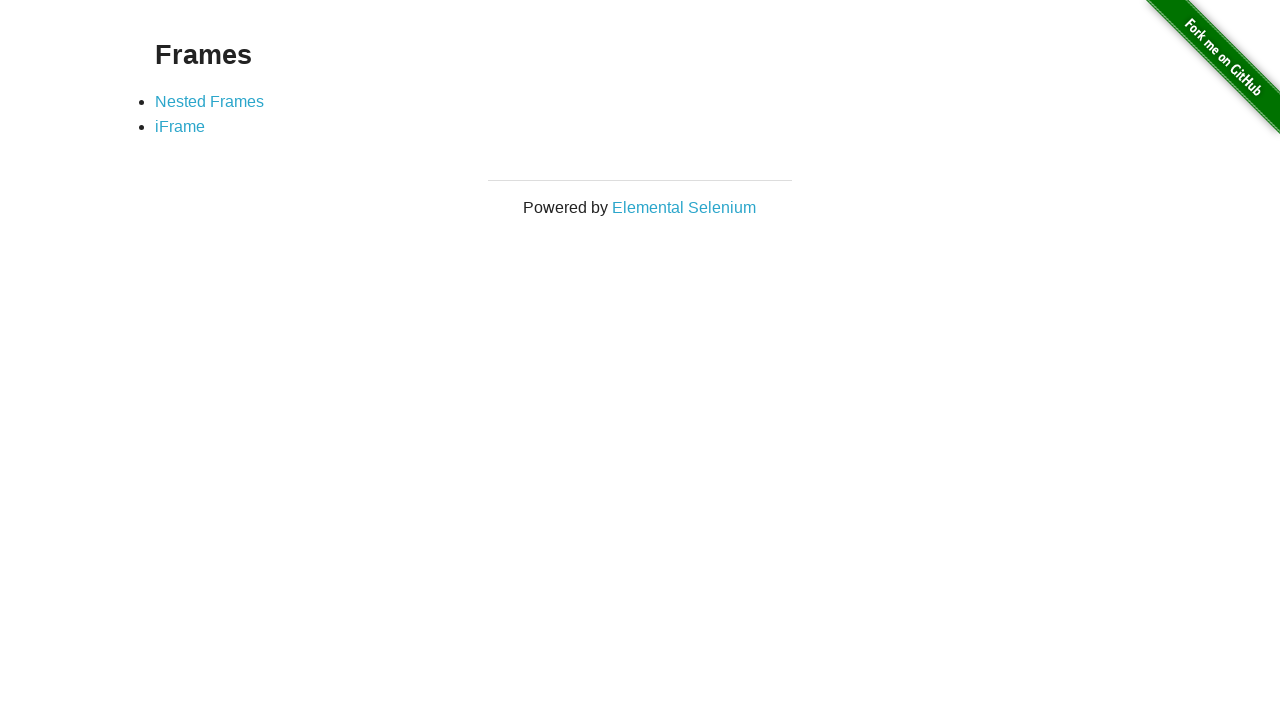

Clicked on iframe link at (180, 127) on xpath=//li/following::a[@href='/iframe']
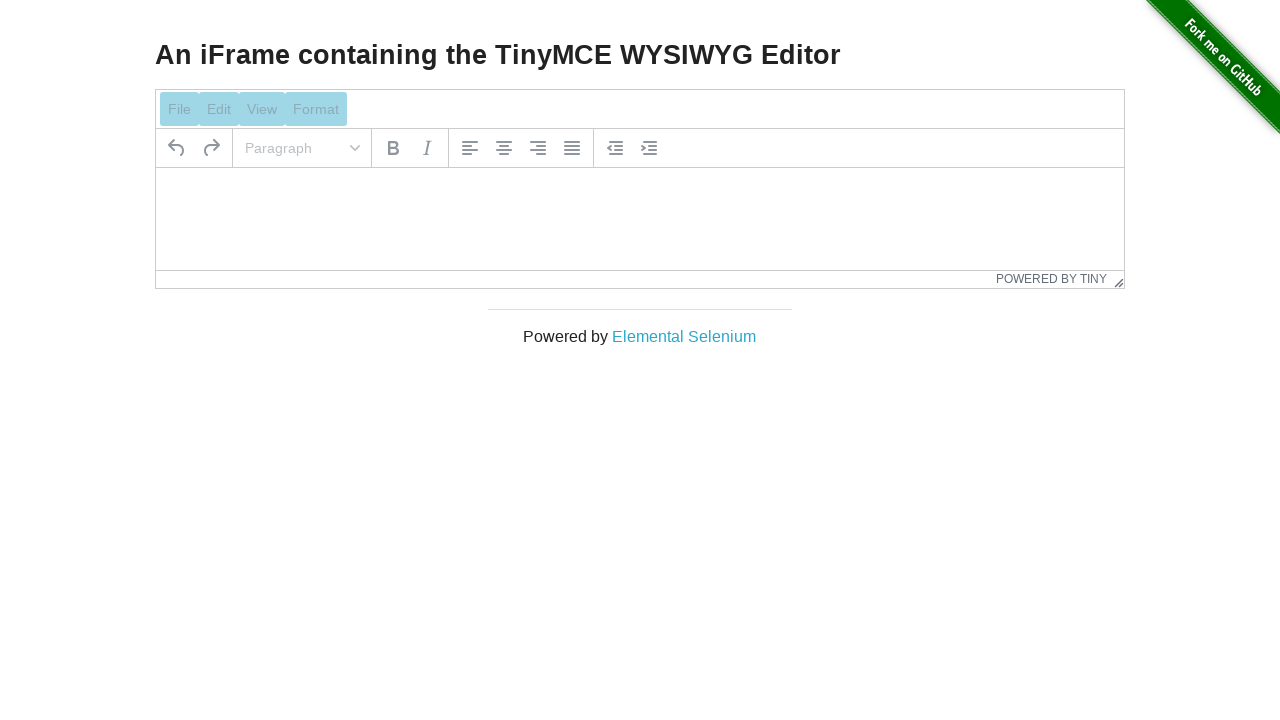

Located iframe with selector #mce_0_ifr
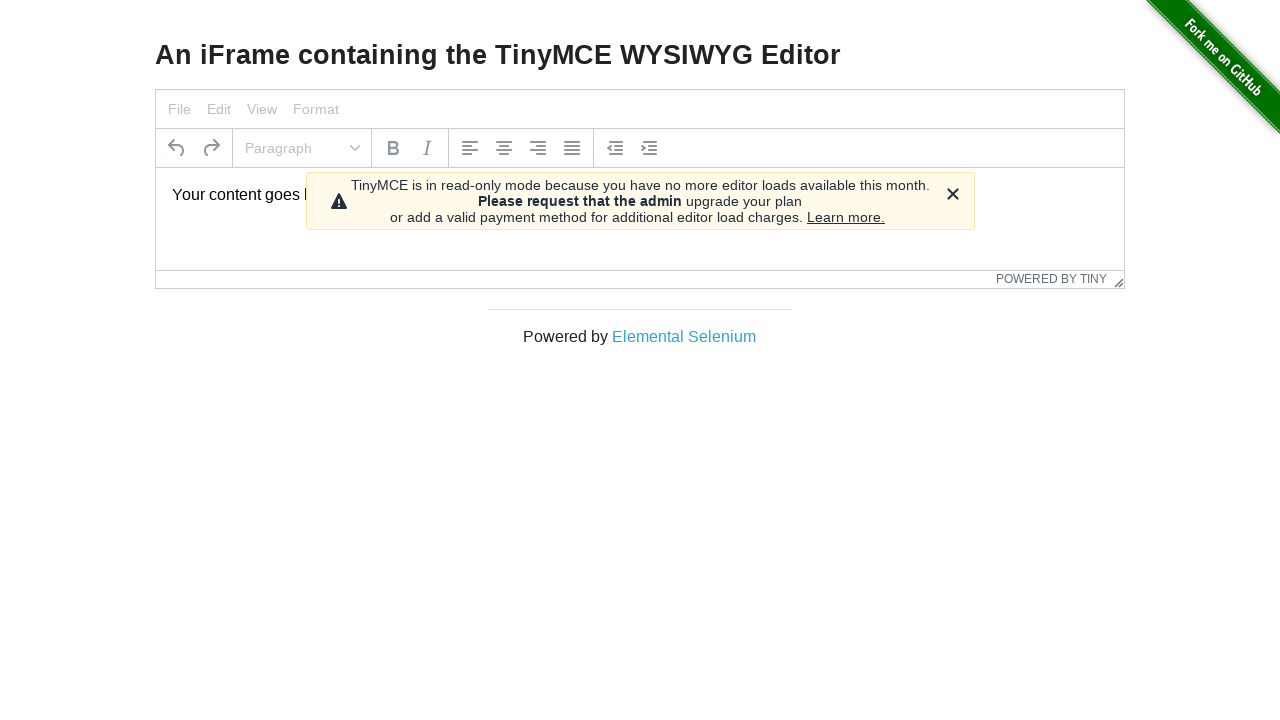

Located text element inside iframe
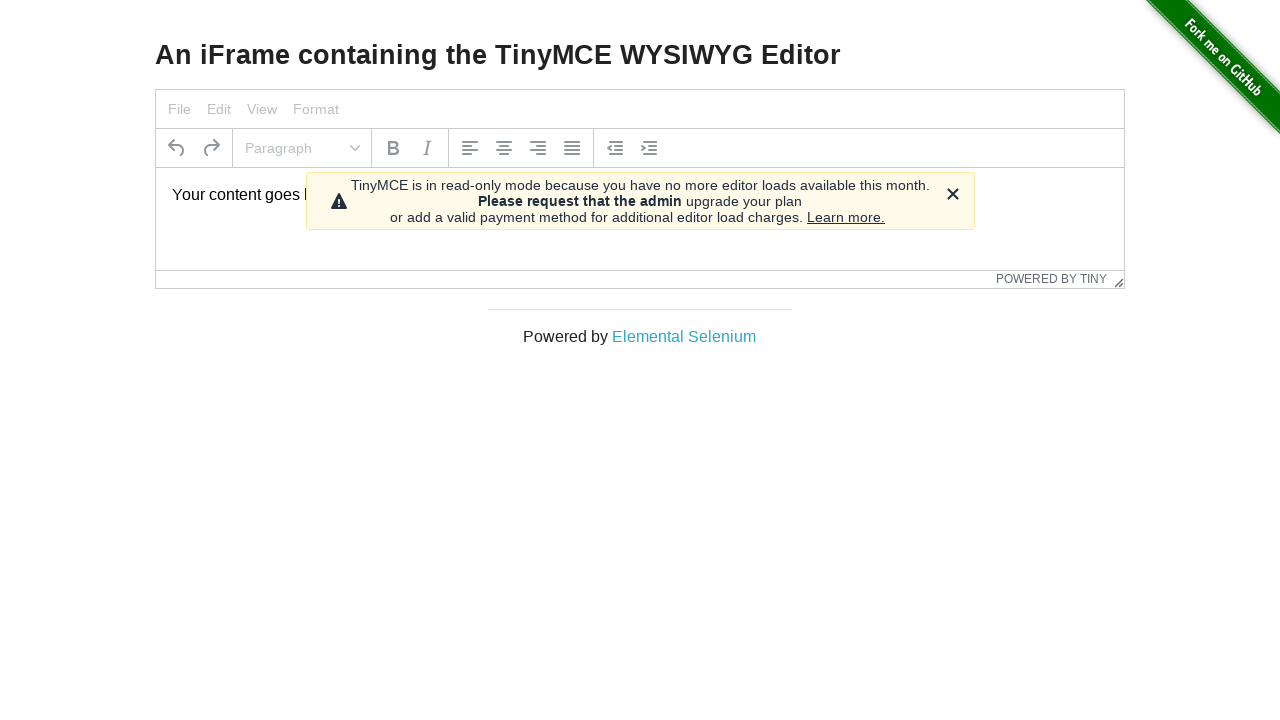

Verified iframe text content is 'Your content goes here.'
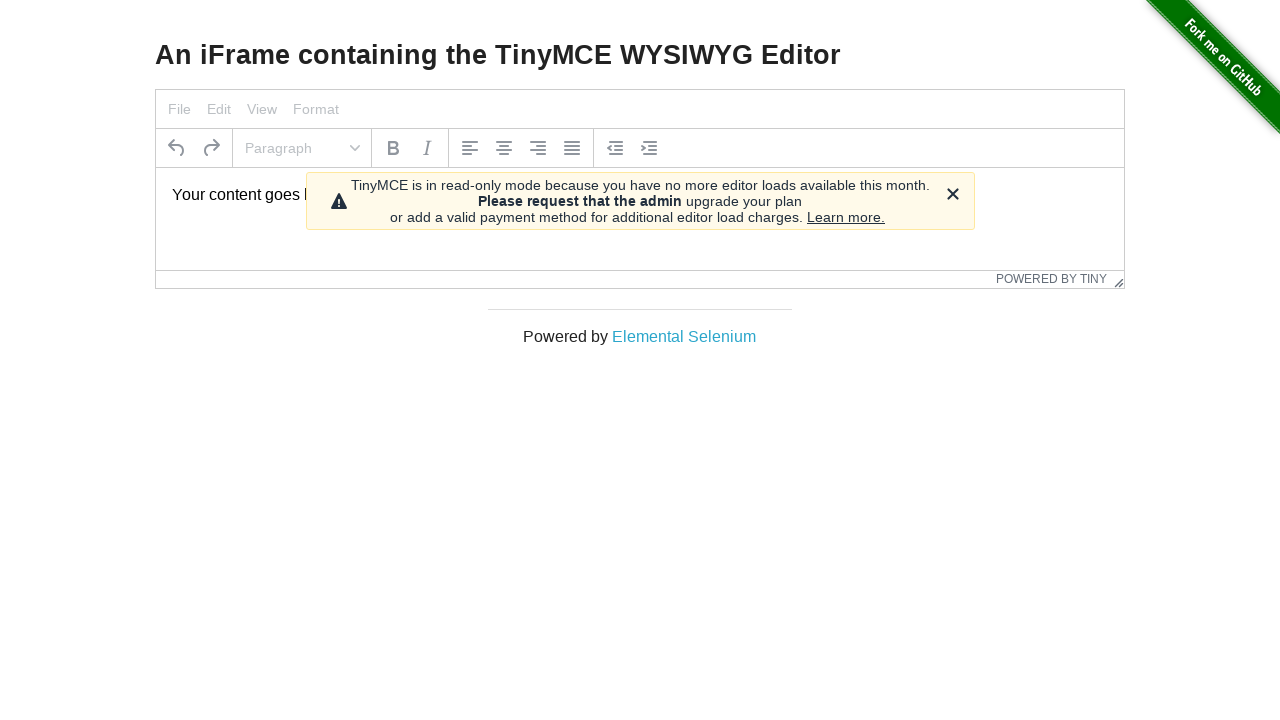

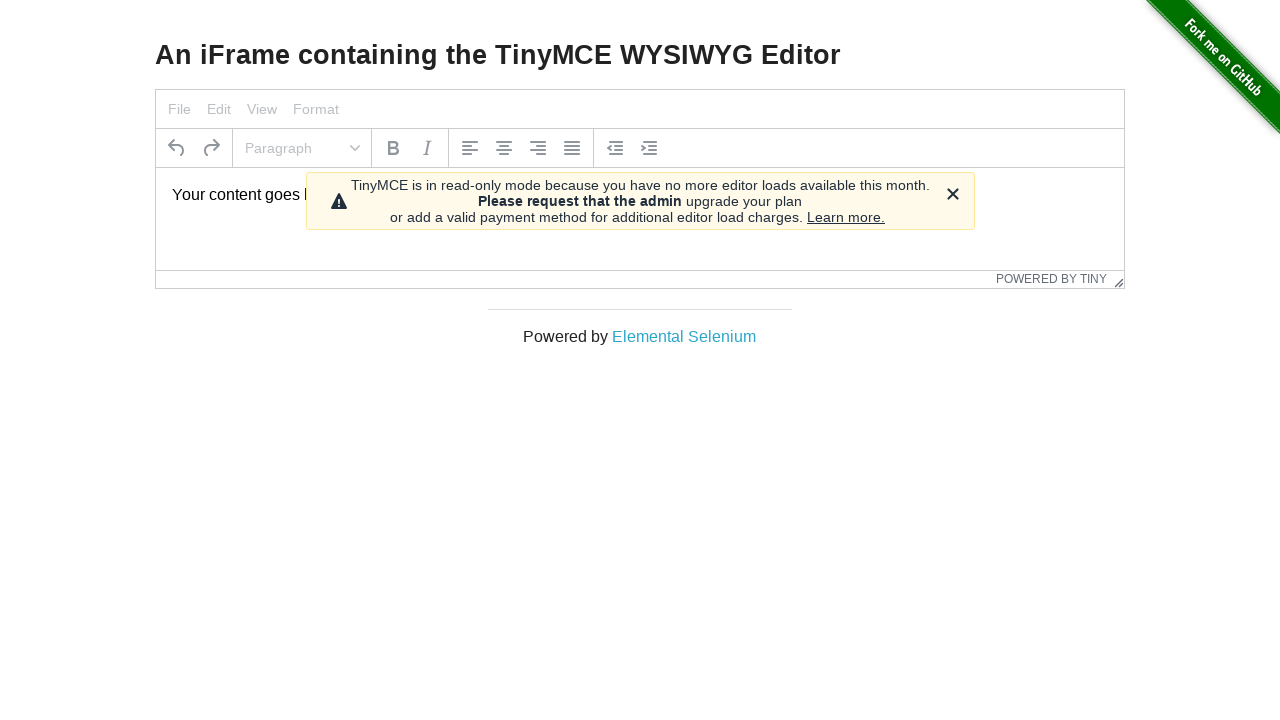